Tests filling a text input field with a test message on the automation sandbox page

Starting URL: https://thefreerangetester.github.io/sandbox-automation-testing/

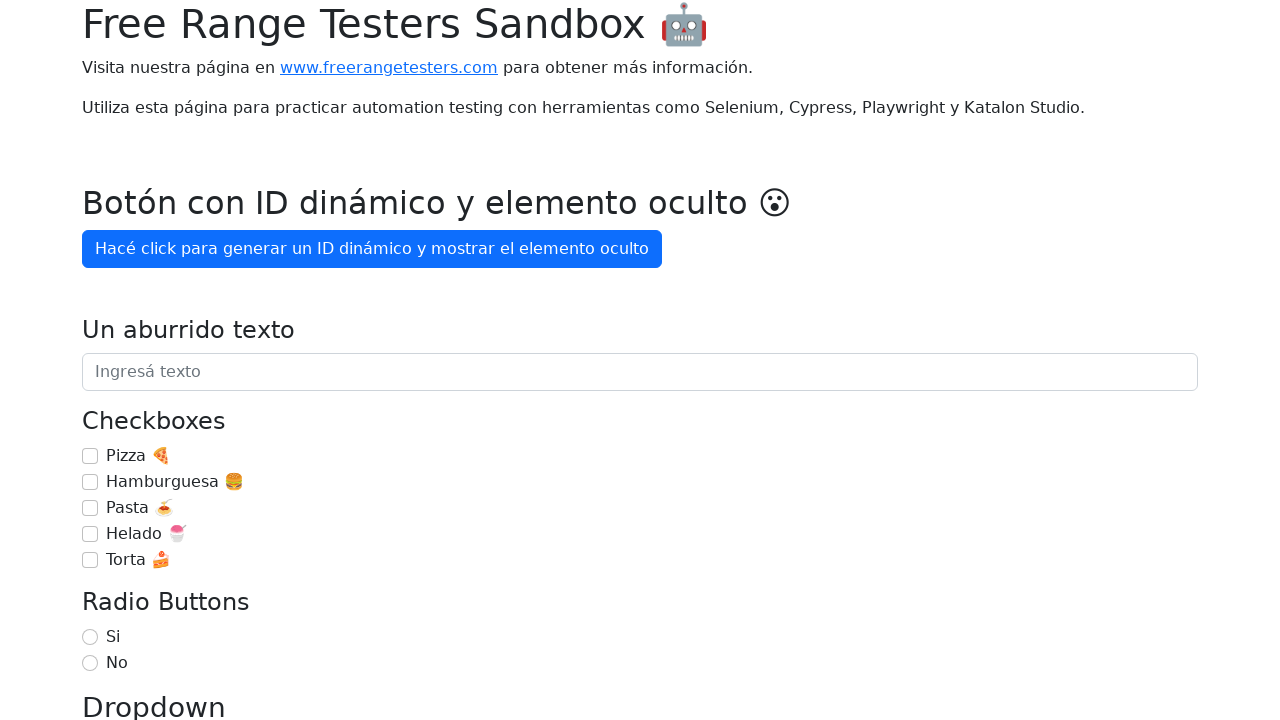

Filled text input field with 'Mensaje de prueba' on internal:attr=[placeholder="Ingresá texto"i]
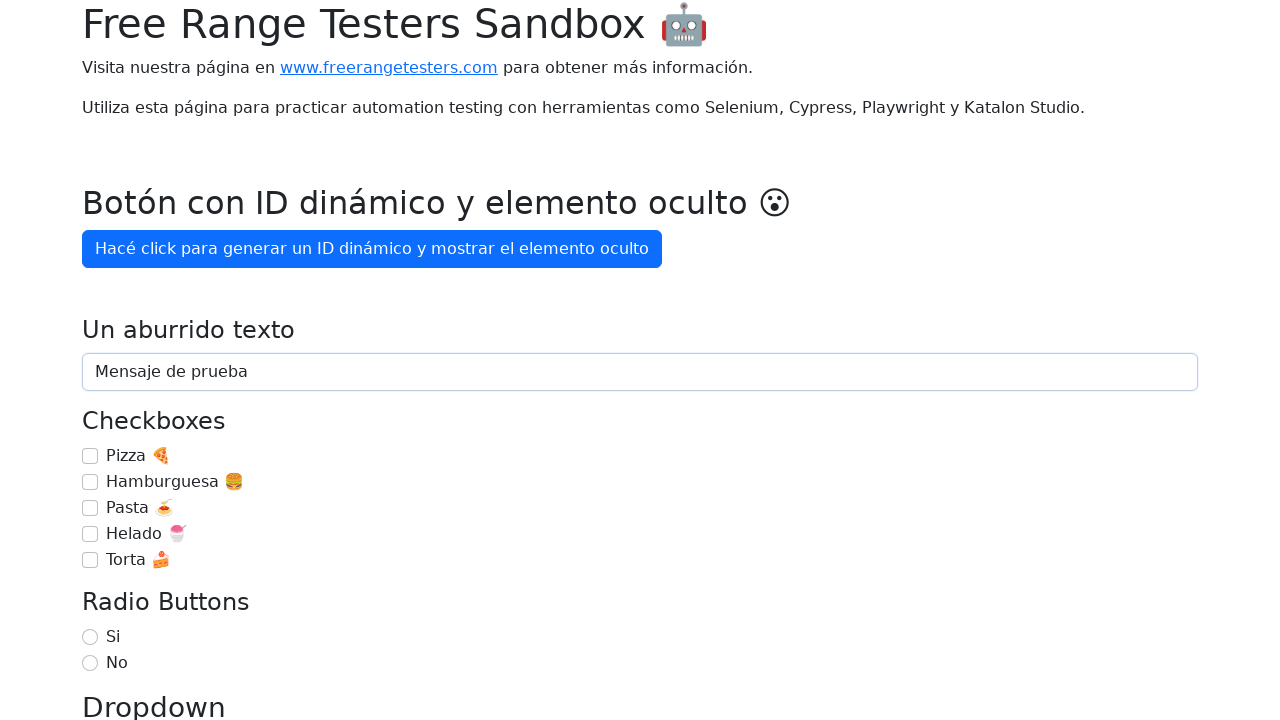

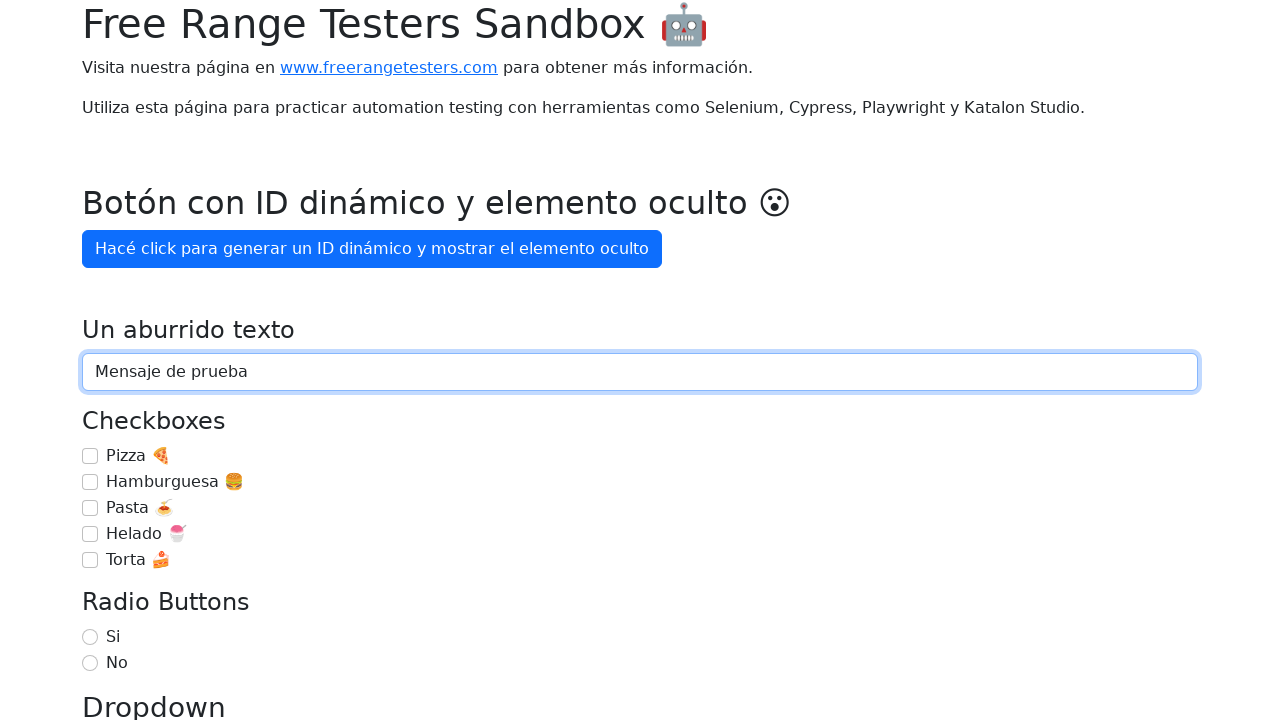